Tests screenshot functionality by verifying element visibility, hiding elements, and capturing screenshots of page elements

Starting URL: https://rahulshettyacademy.com/AutomationPractice/

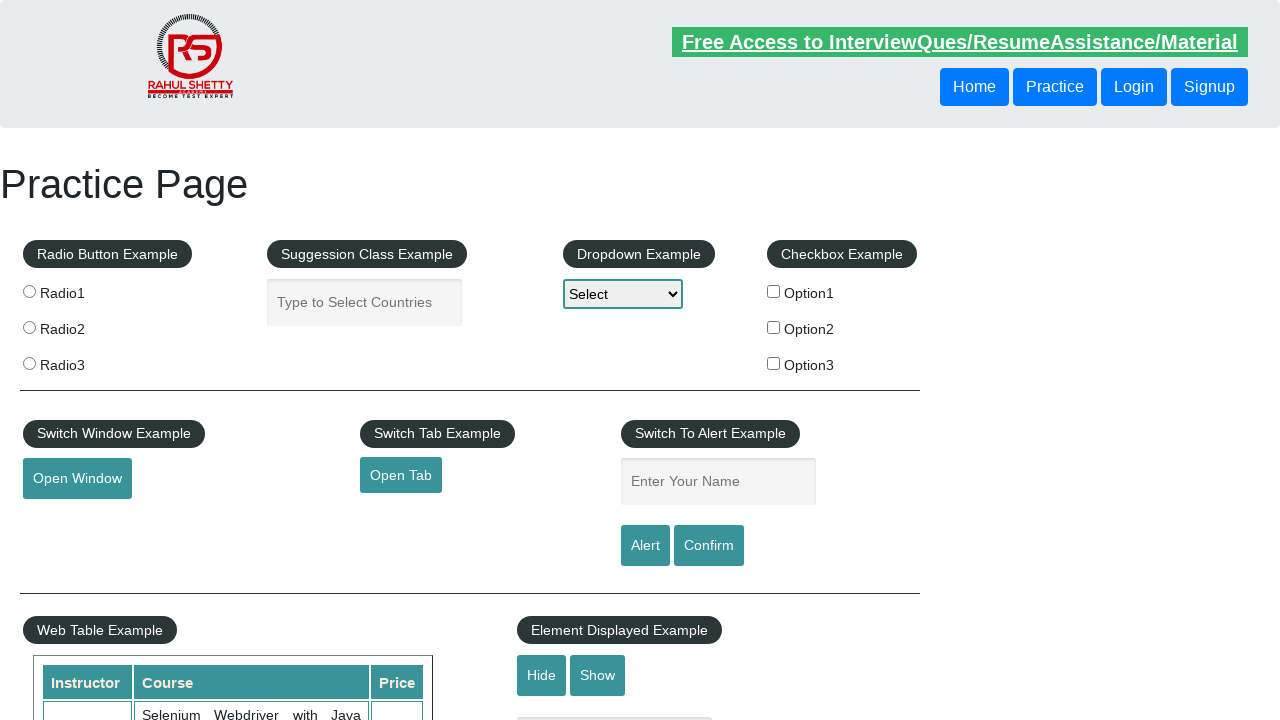

Verified text element is visible
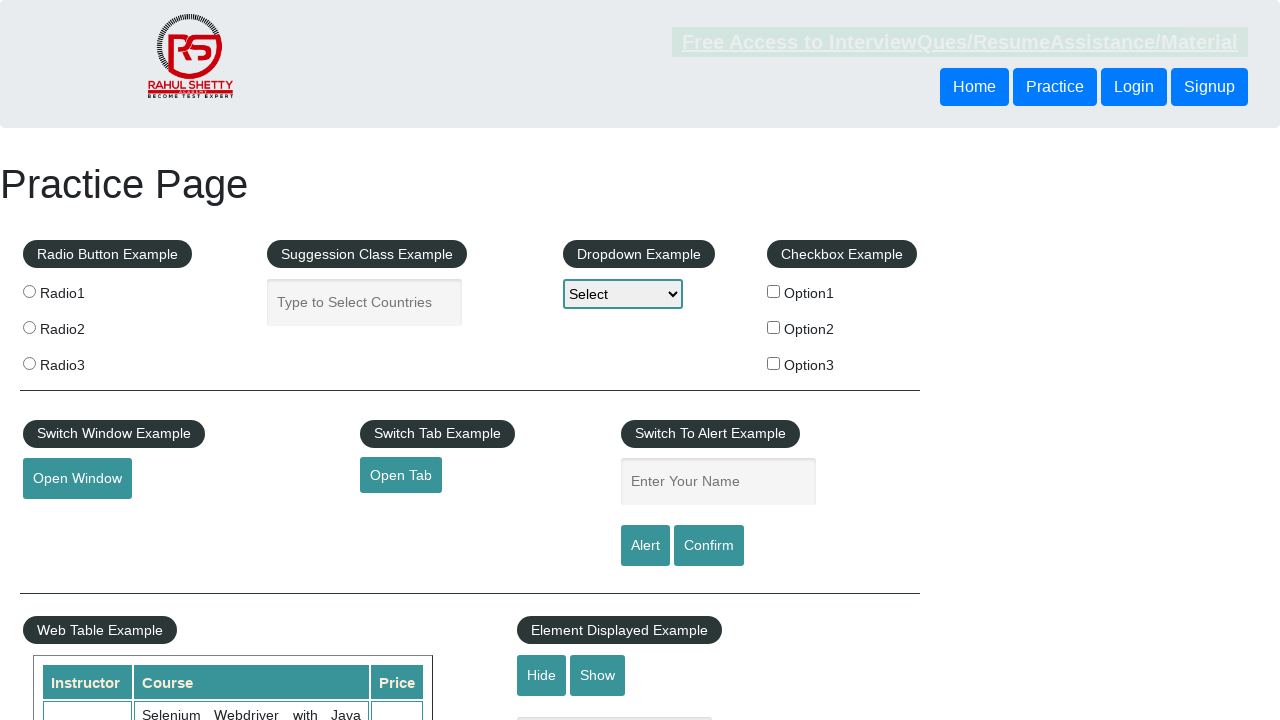

Clicked hide button to hide text element at (542, 675) on #hide-textbox
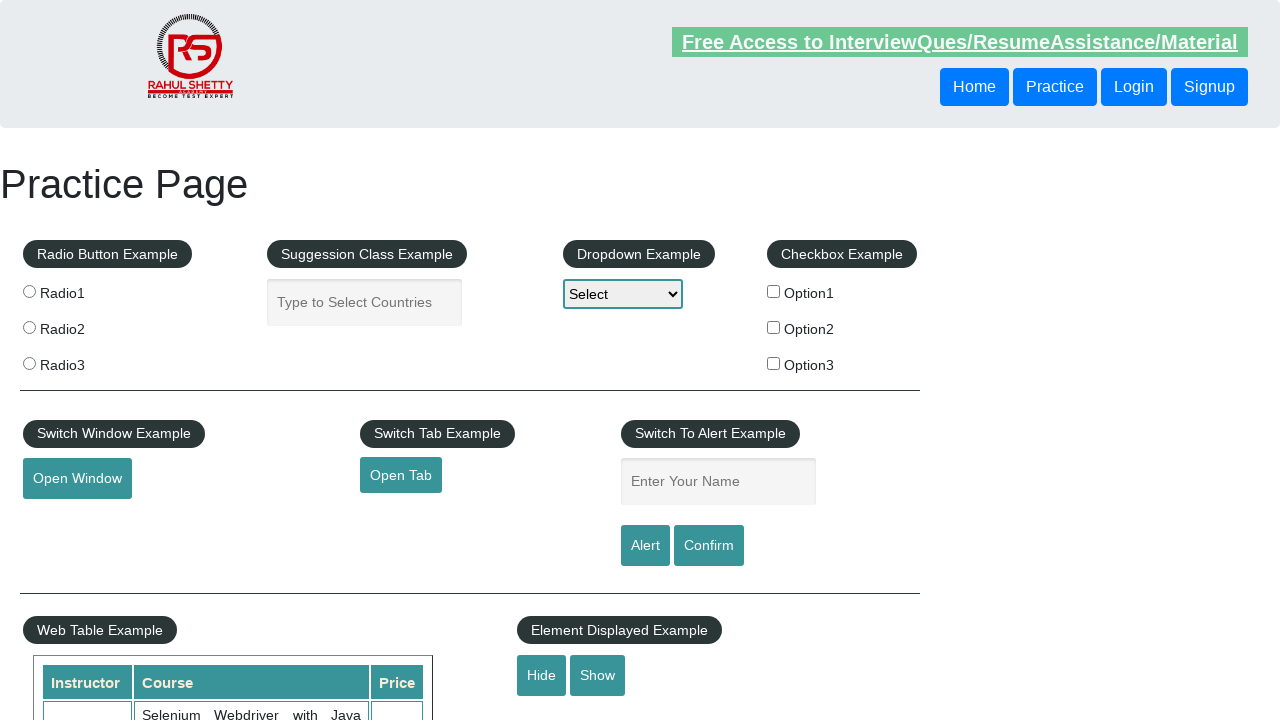

Verified text element is now hidden
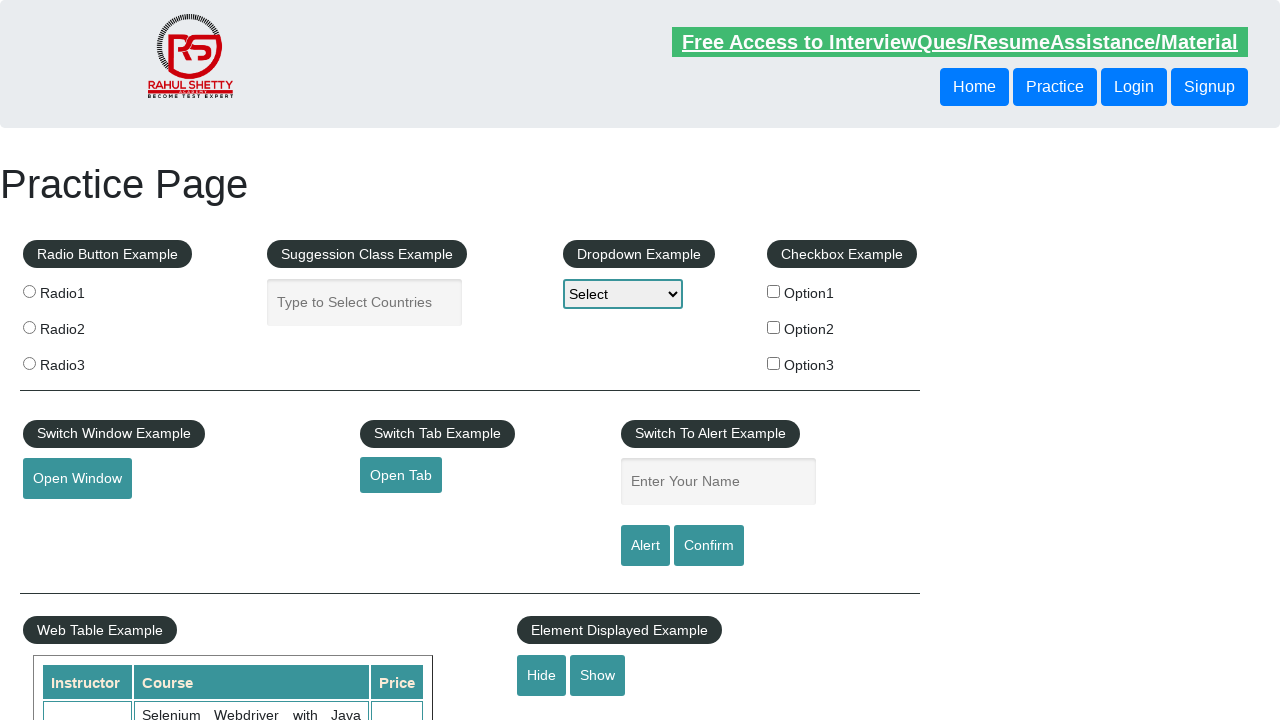

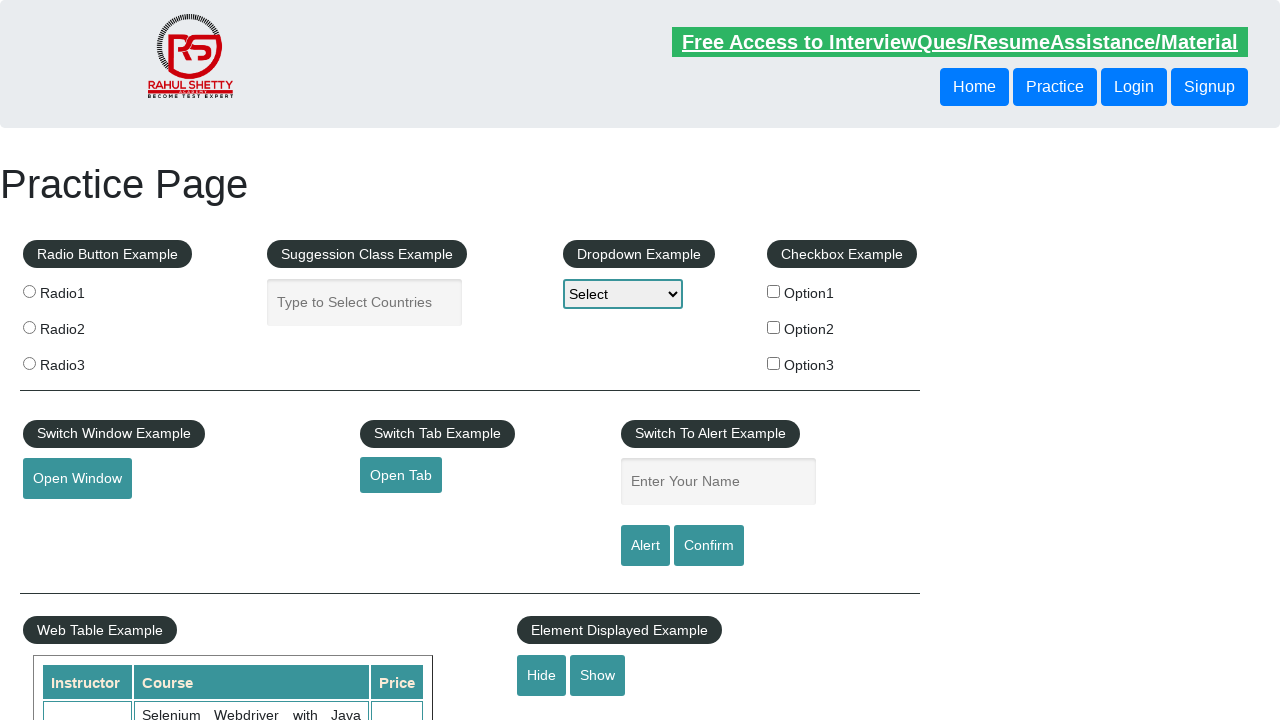